Tests the Who We Are navigation by hovering over the ABOUT US menu and clicking the Who We Are submenu item, then verifies the URL changes to the who-we-are page.

Starting URL: https://babbangona.com

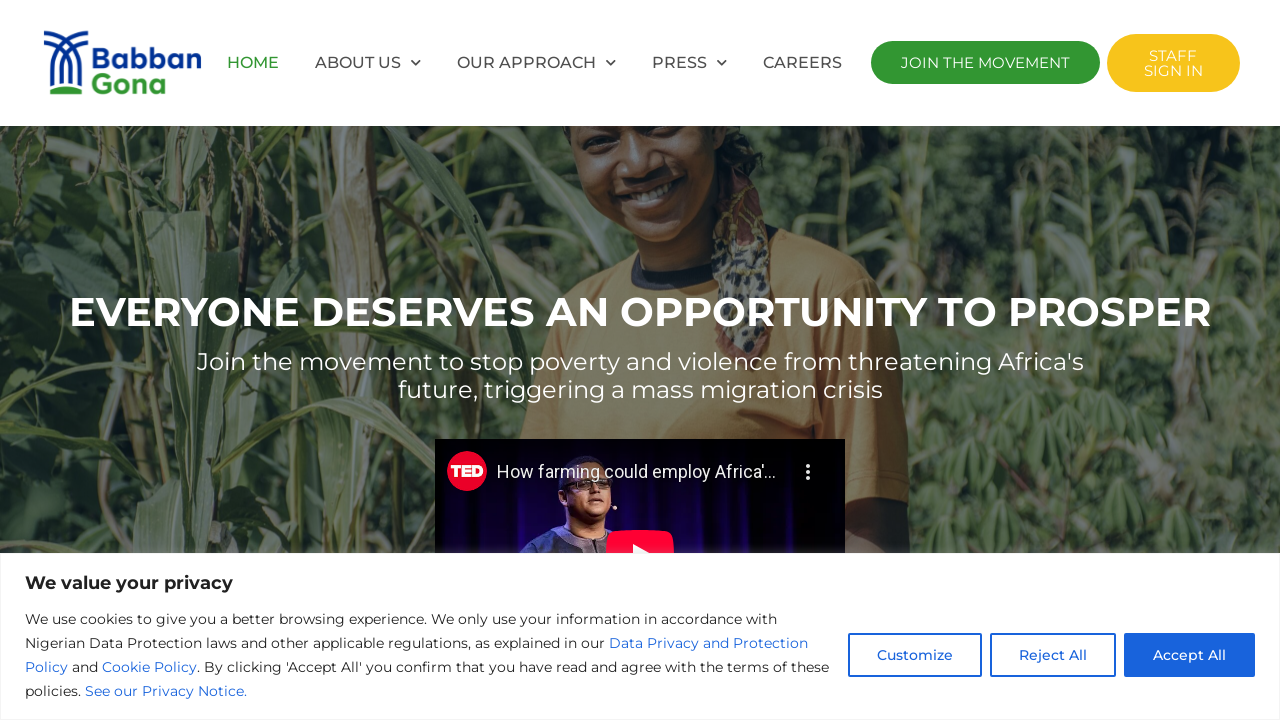

Hovered over ABOUT US menu to reveal dropdown at (368, 63) on (//ul/li/a[text()='ABOUT US'])[1]
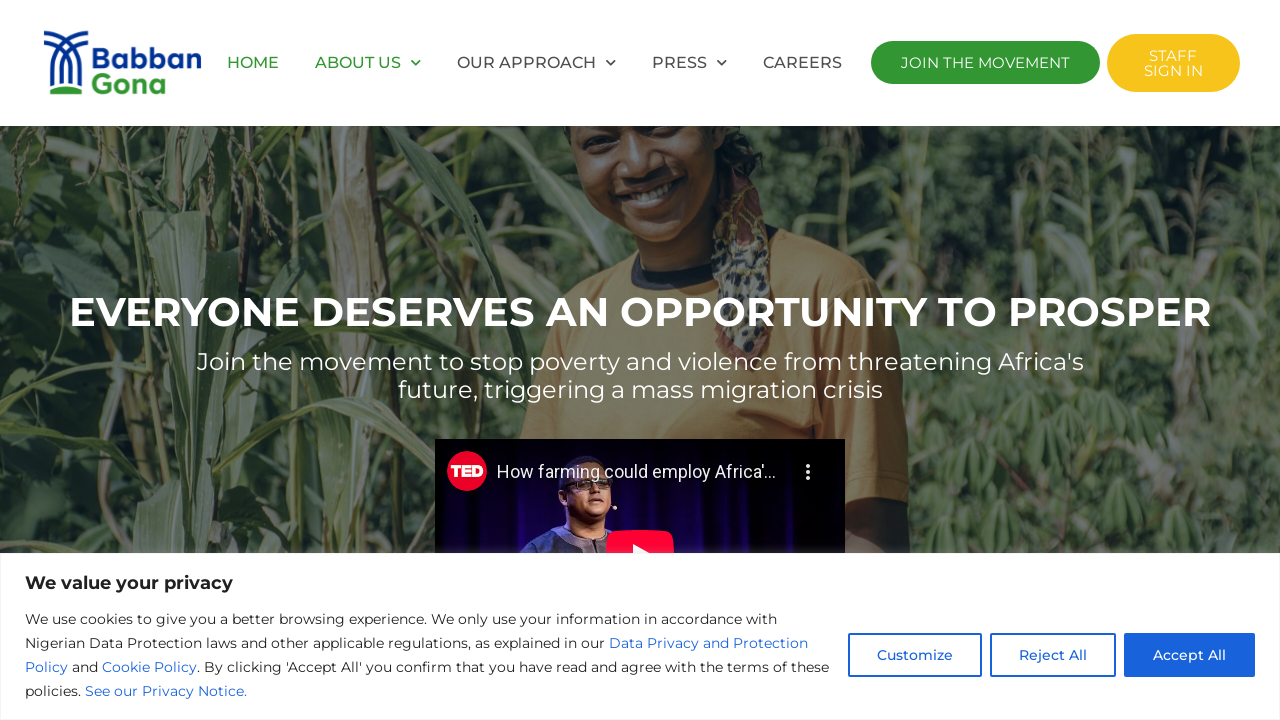

Clicked ABOUT US menu to open submenu at (368, 63) on (//ul/li/a[text()='ABOUT US'])[1]
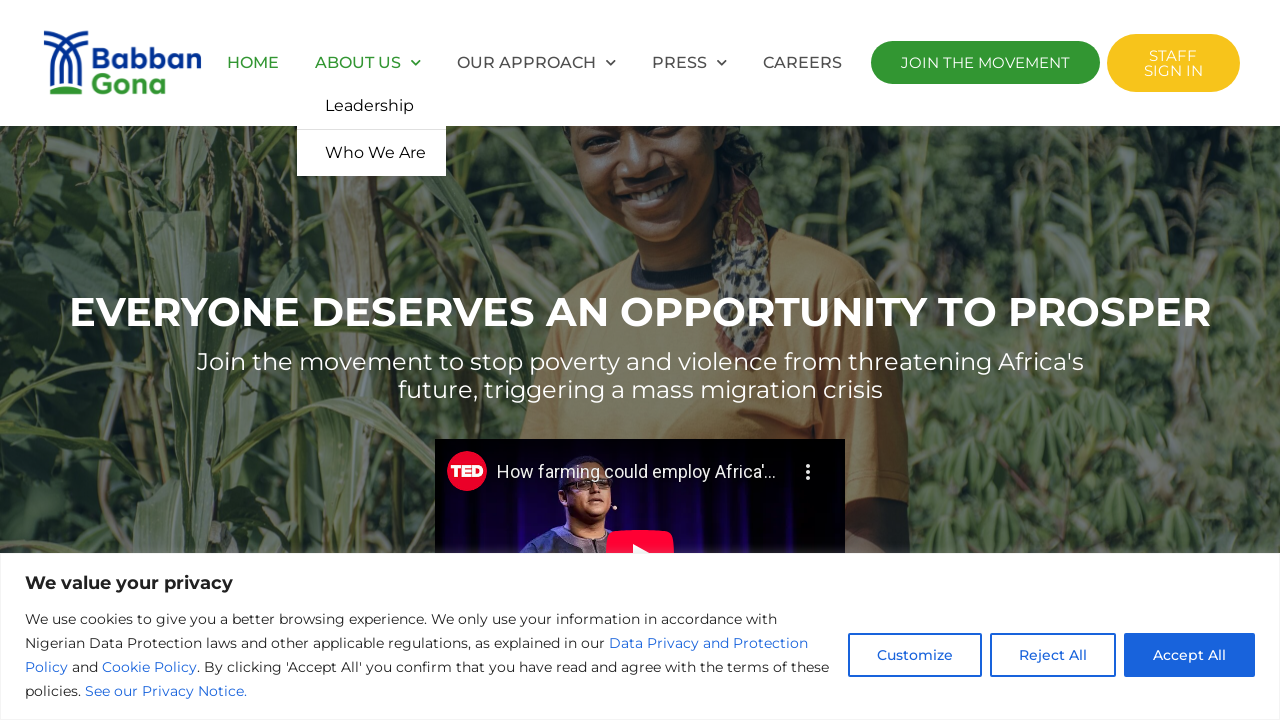

Waited for submenu to appear
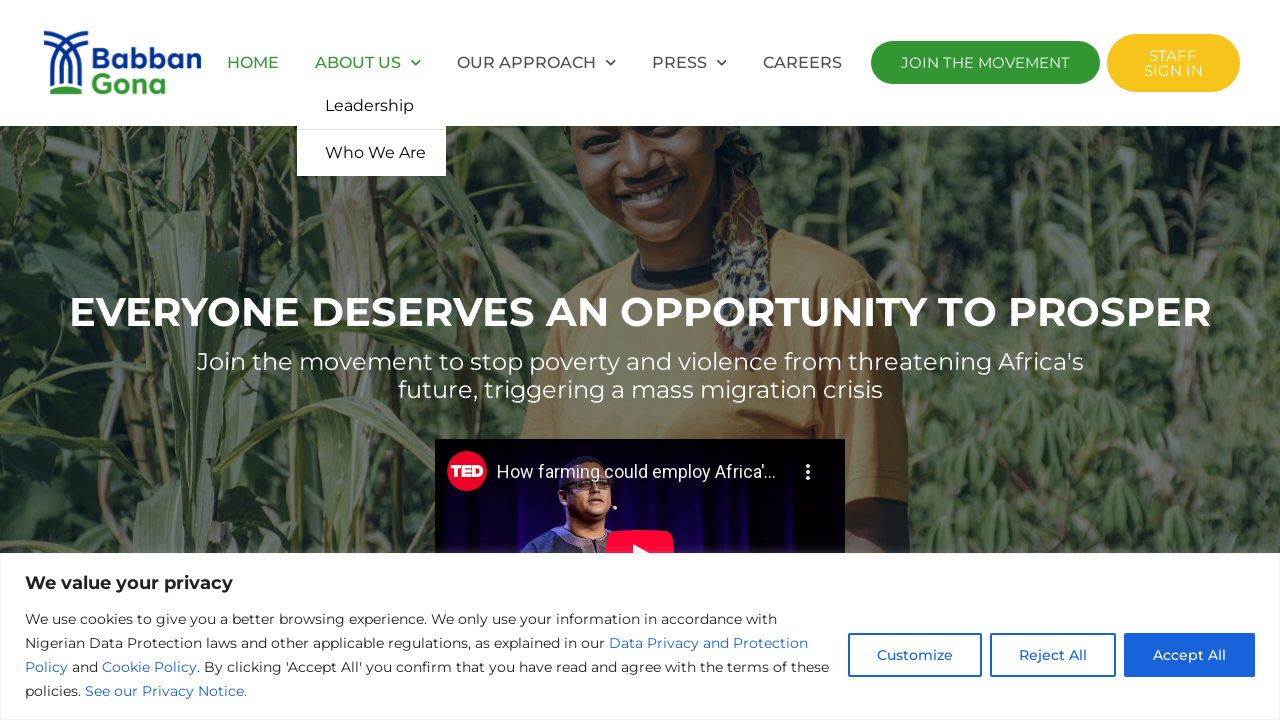

Clicked Who We Are submenu item at (372, 153) on (//ul/li/a[text()='Who We Are'])[1]
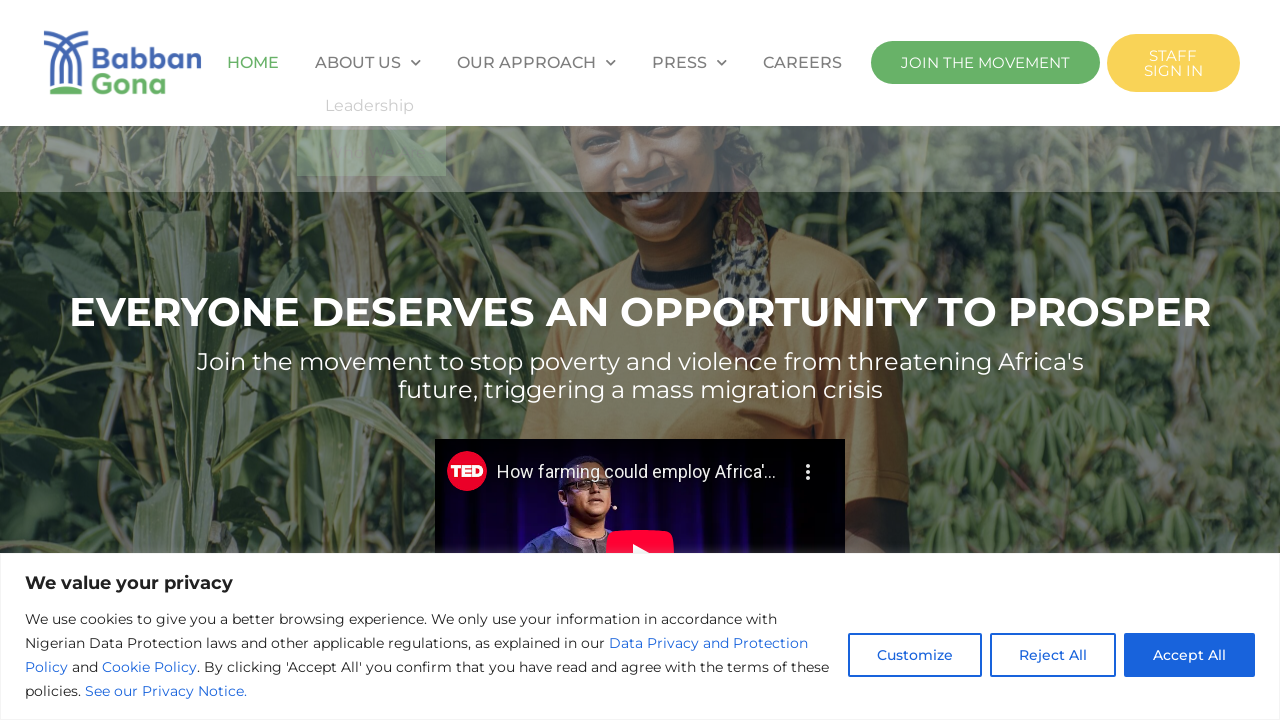

Verified URL changed to https://babbangona.com/who-we-are/
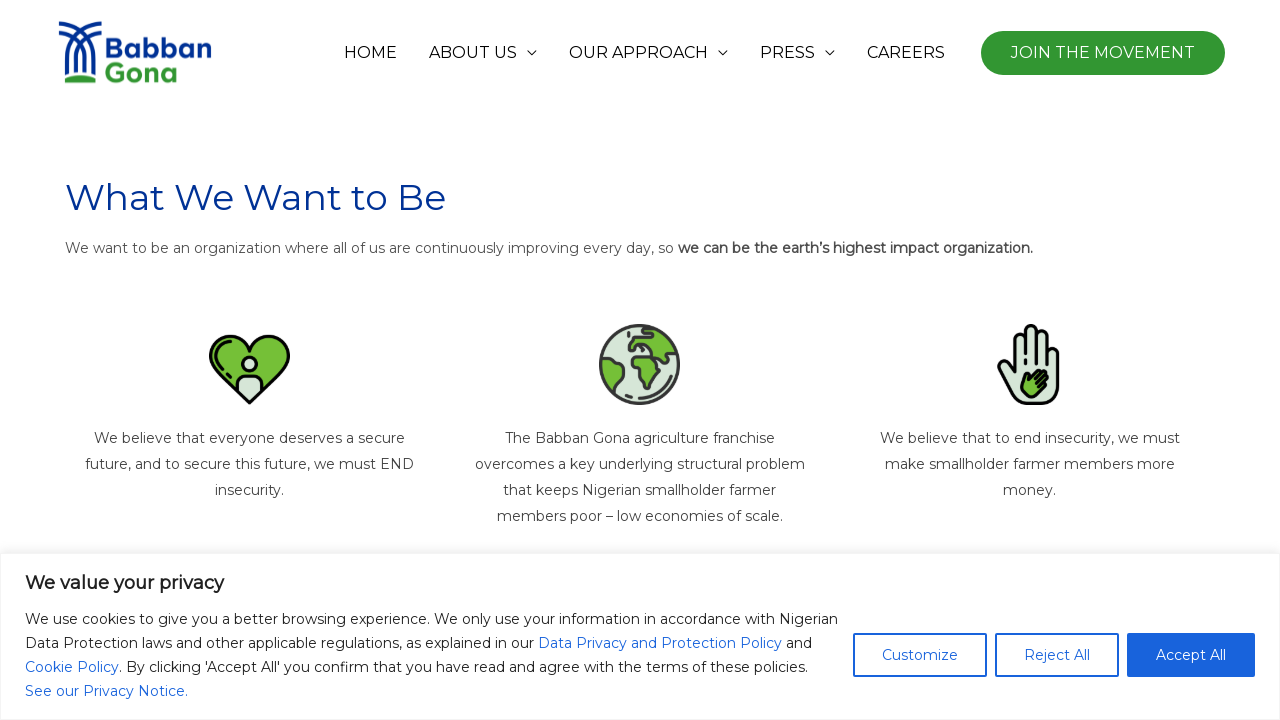

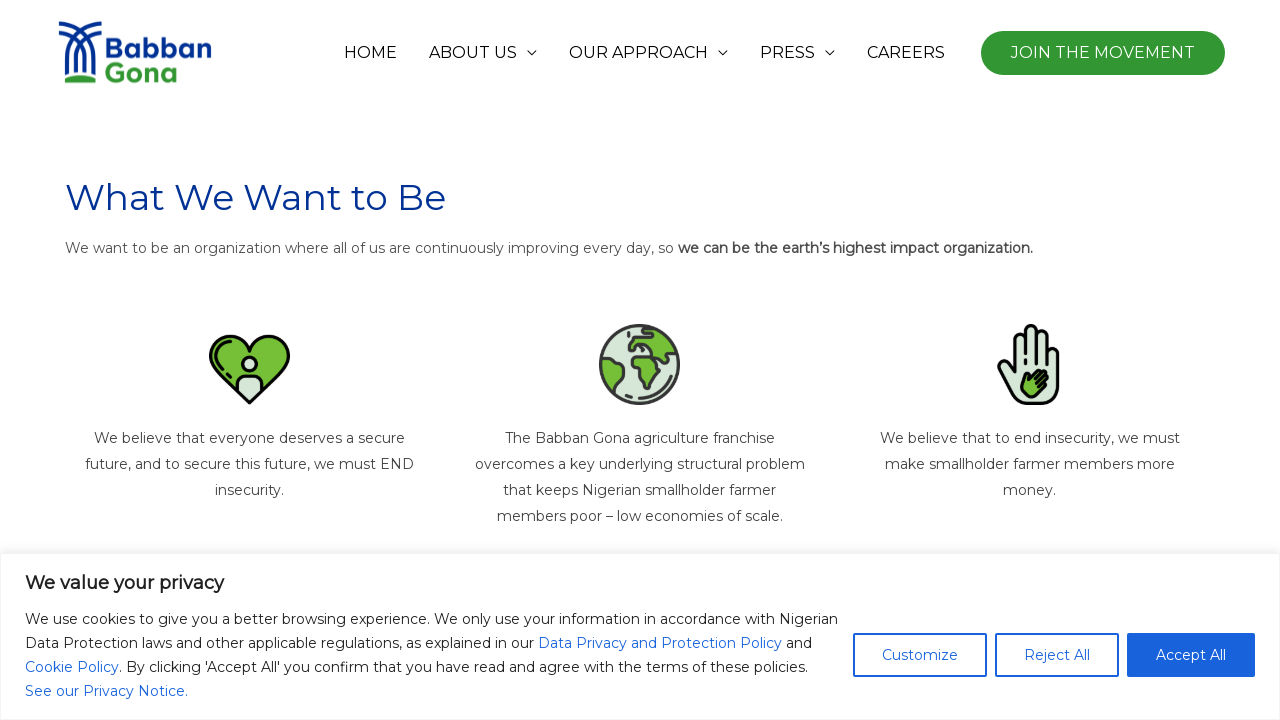